Creates a new paste on Pastebin by filling in the paste content, selecting expiration time, and entering a title

Starting URL: https://pastebin.com/

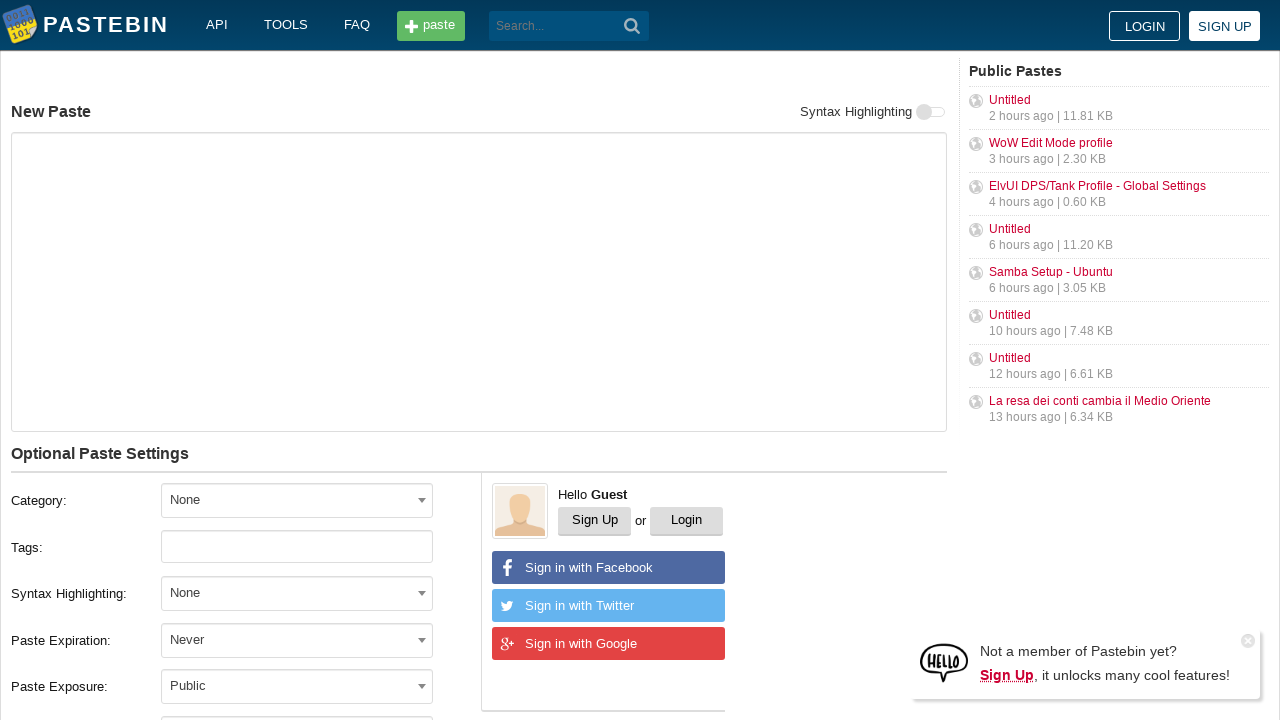

Filled paste content with 'Hello from WebDriver' on textarea[name='PostForm[text]']
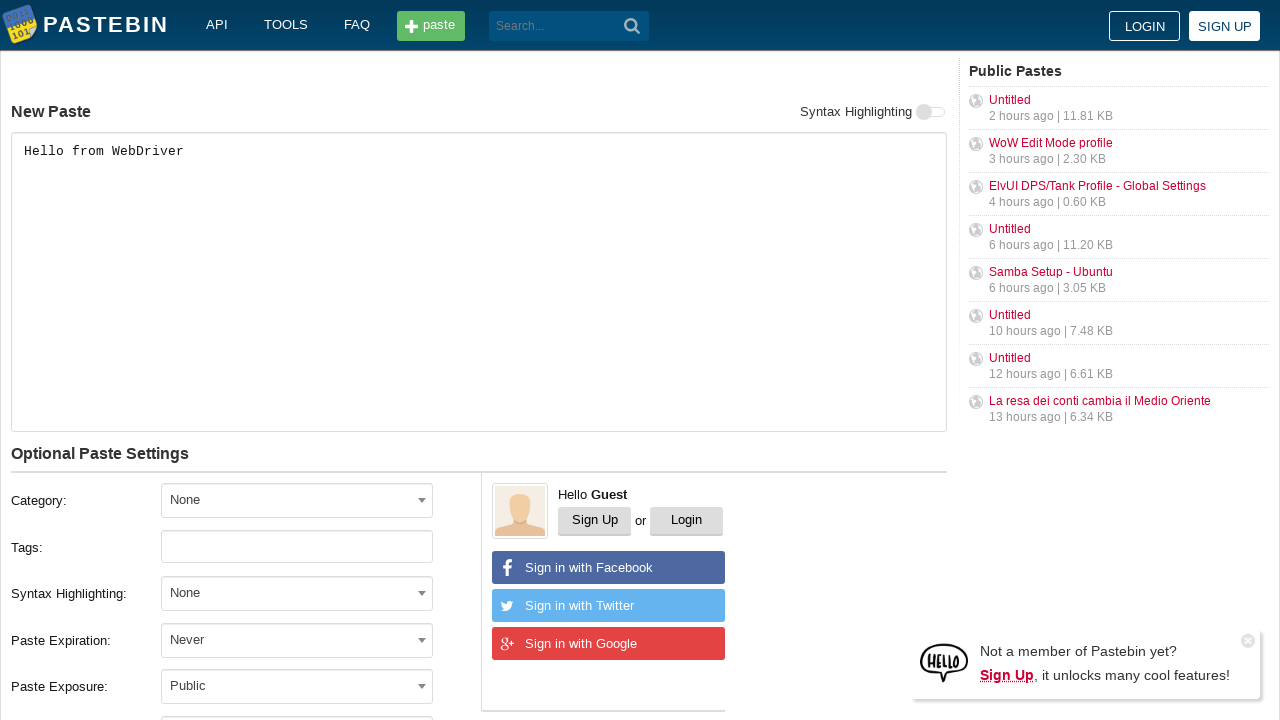

Clicked expiration dropdown to open it at (297, 640) on #select2-postform-expiration-container
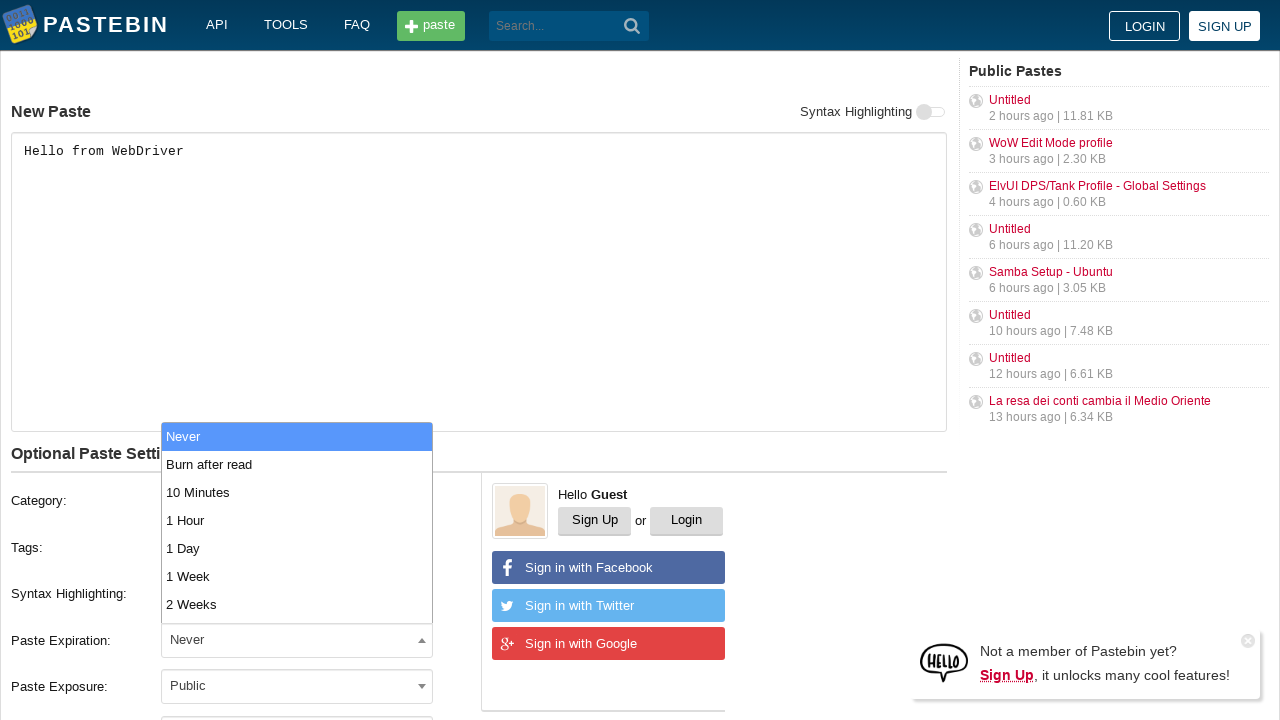

Pressed ArrowDown to navigate expiration options
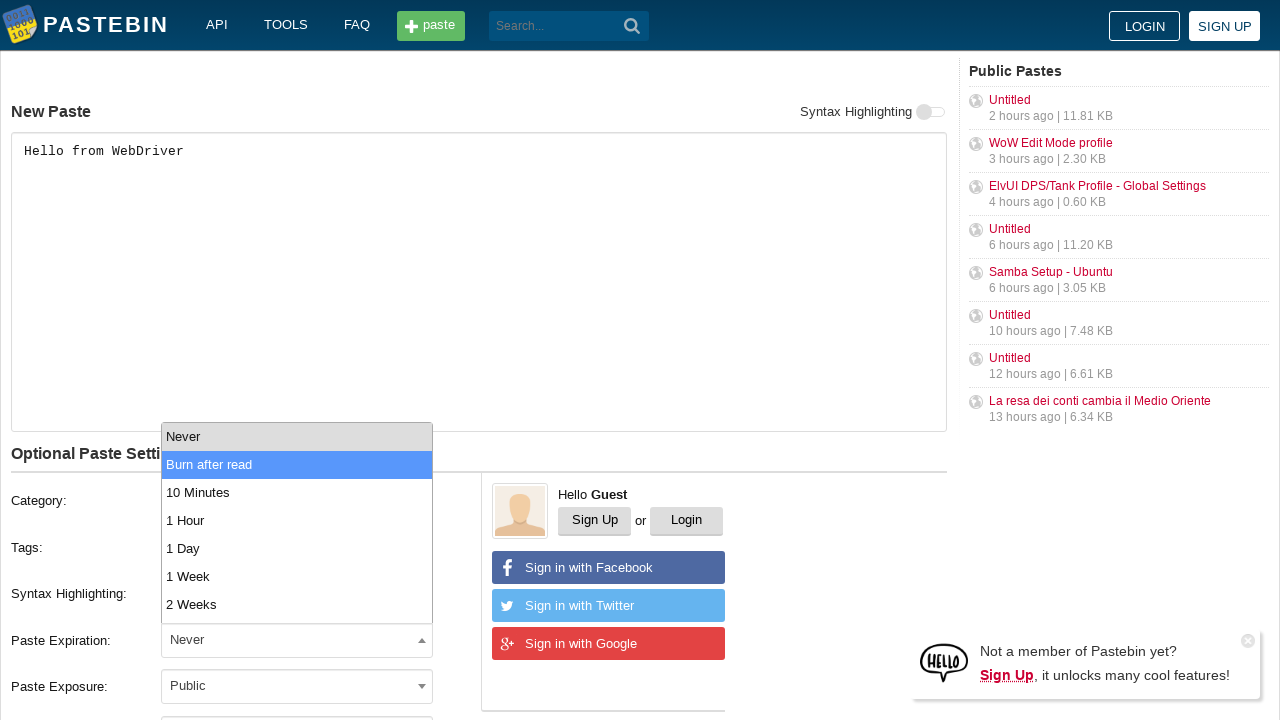

Pressed Enter to select expiration option
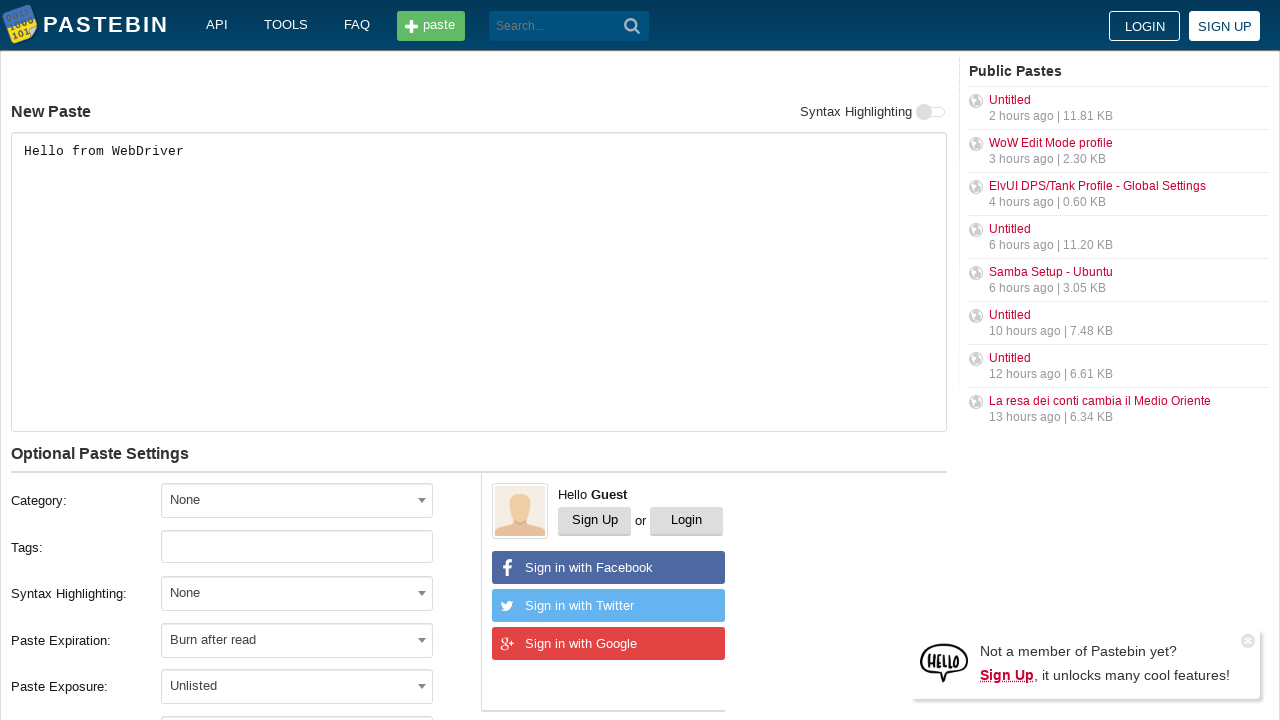

Filled paste title with 'helloweb' on #postform-name
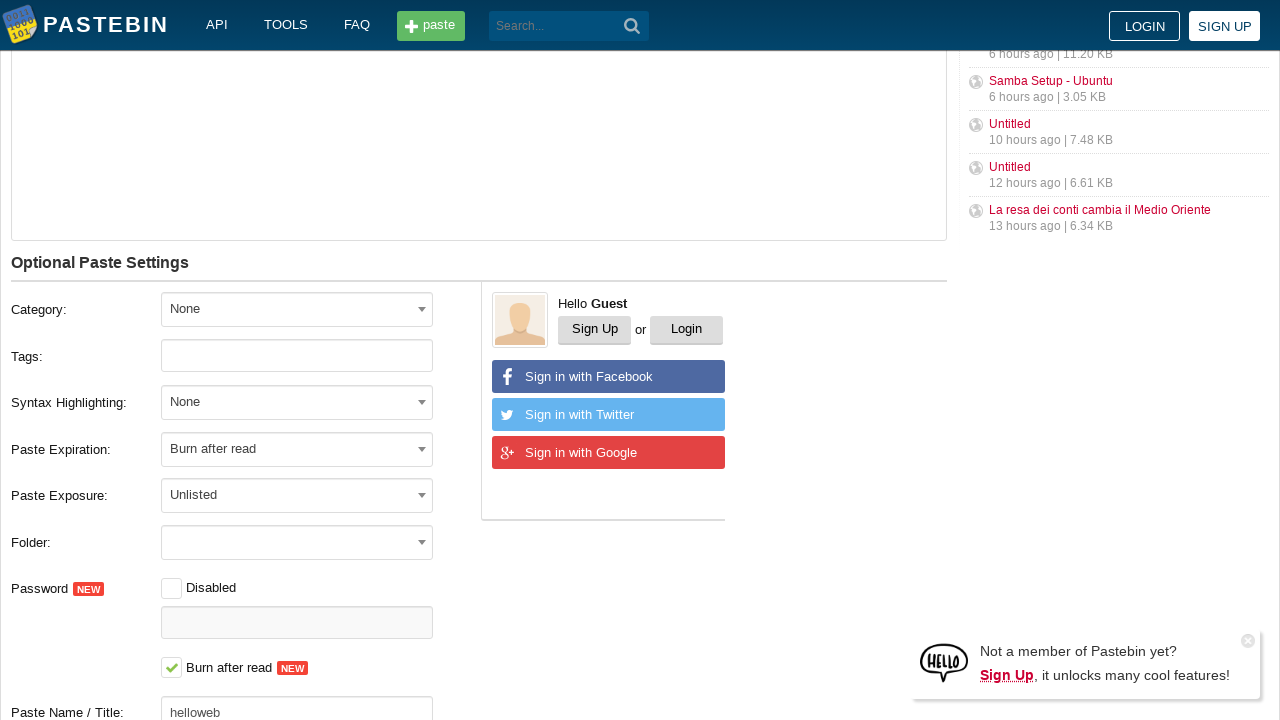

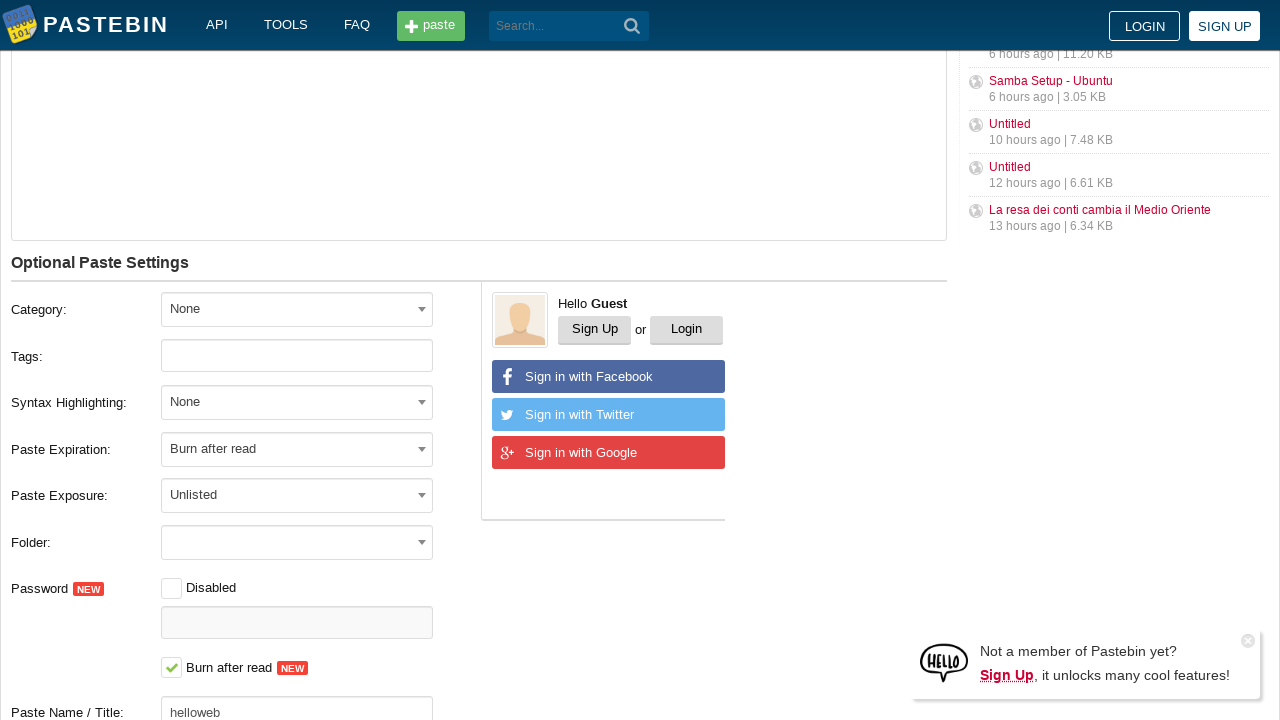